Tests JavaScript alert popup functionality by clicking the alert button and confirm button on DemoQA's alerts demo page

Starting URL: https://demoqa.com/alerts

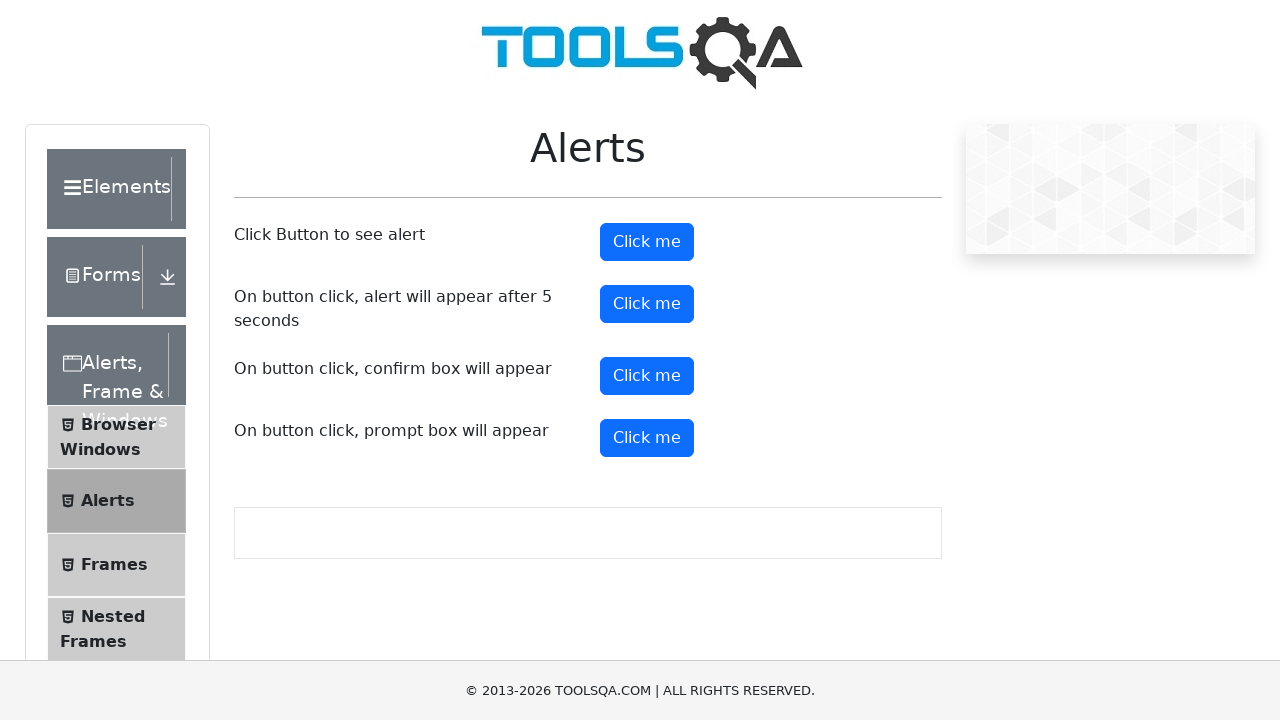

Navigated to DemoQA alerts demo page
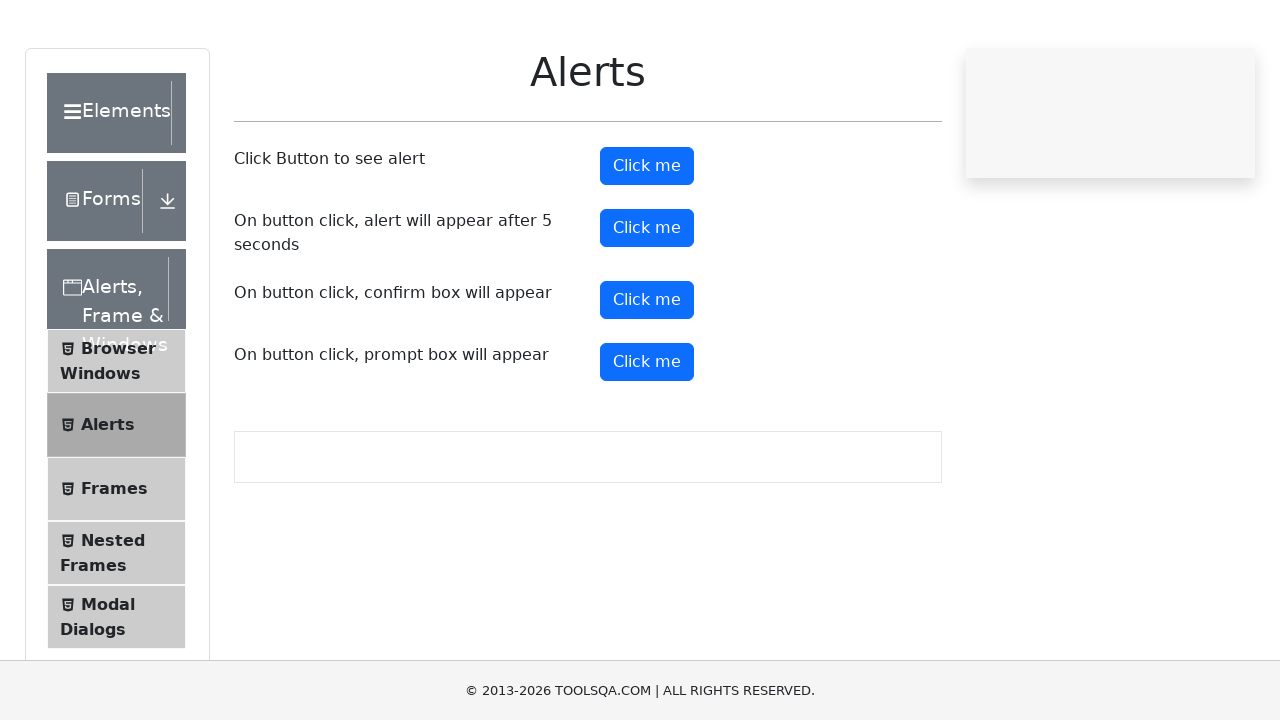

Clicked alert button to trigger simple alert at (647, 242) on button#alertButton
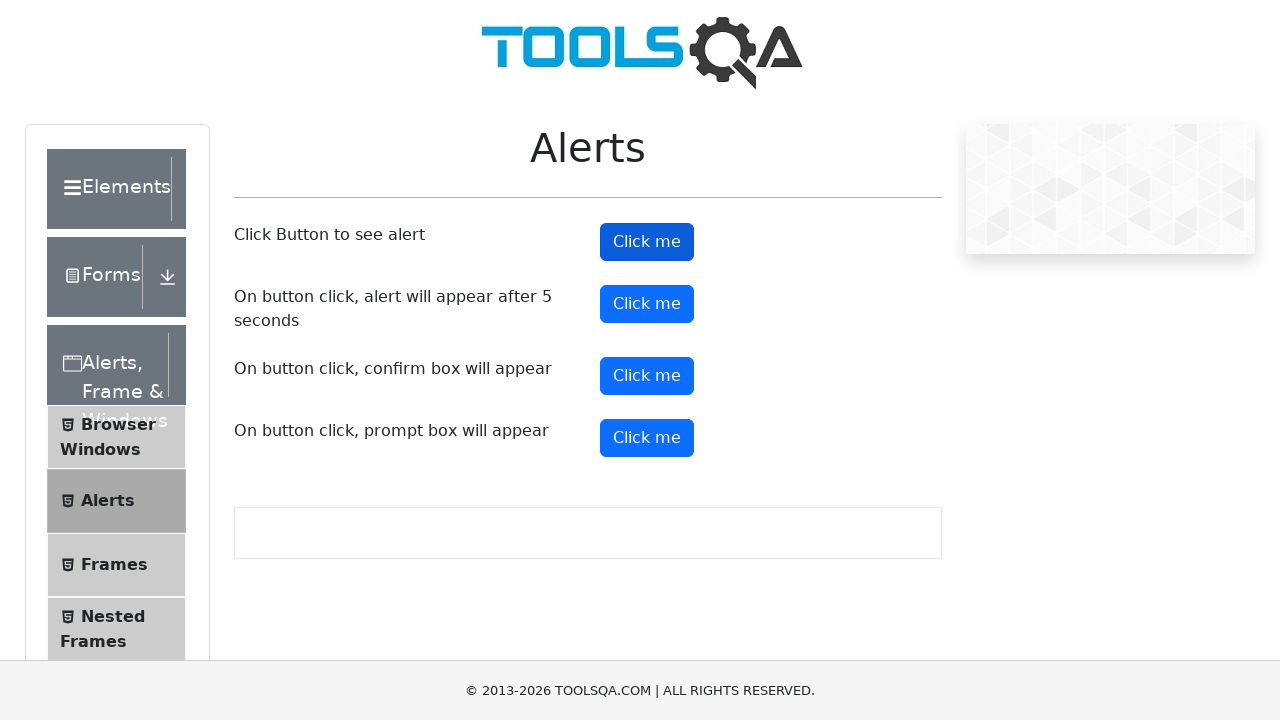

Set up dialog handler to accept alert
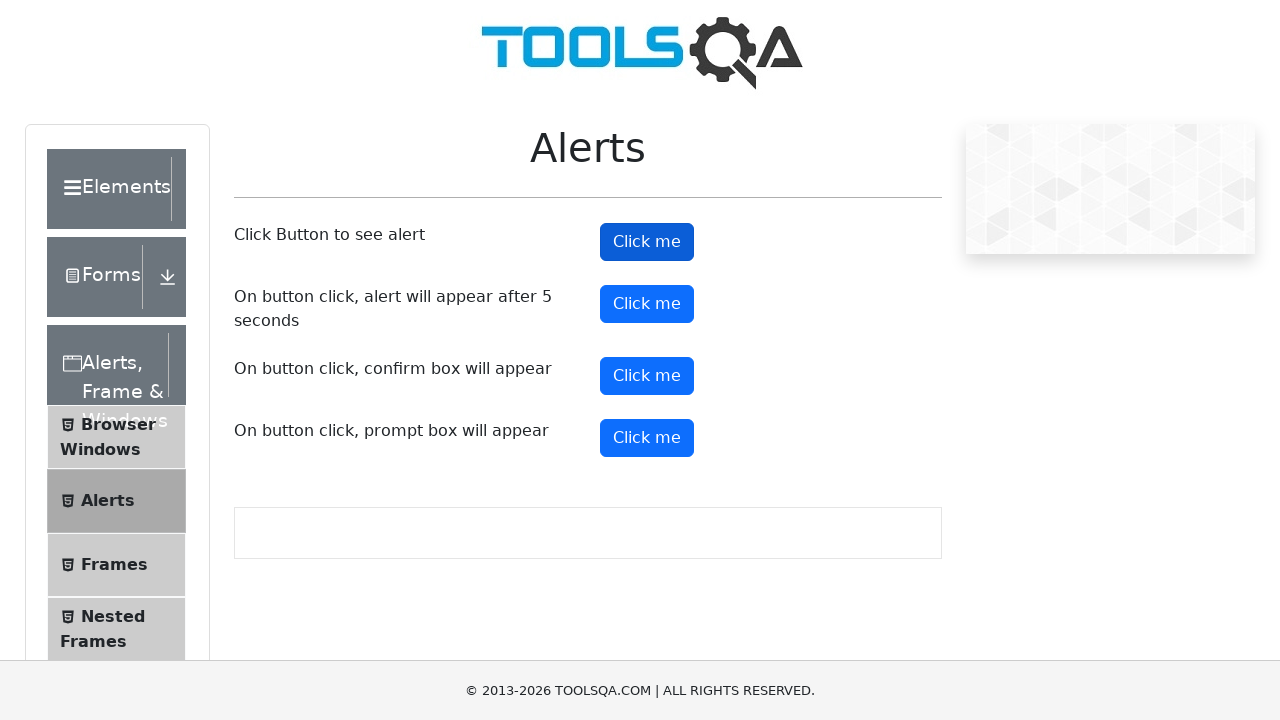

Waited for alert to be processed
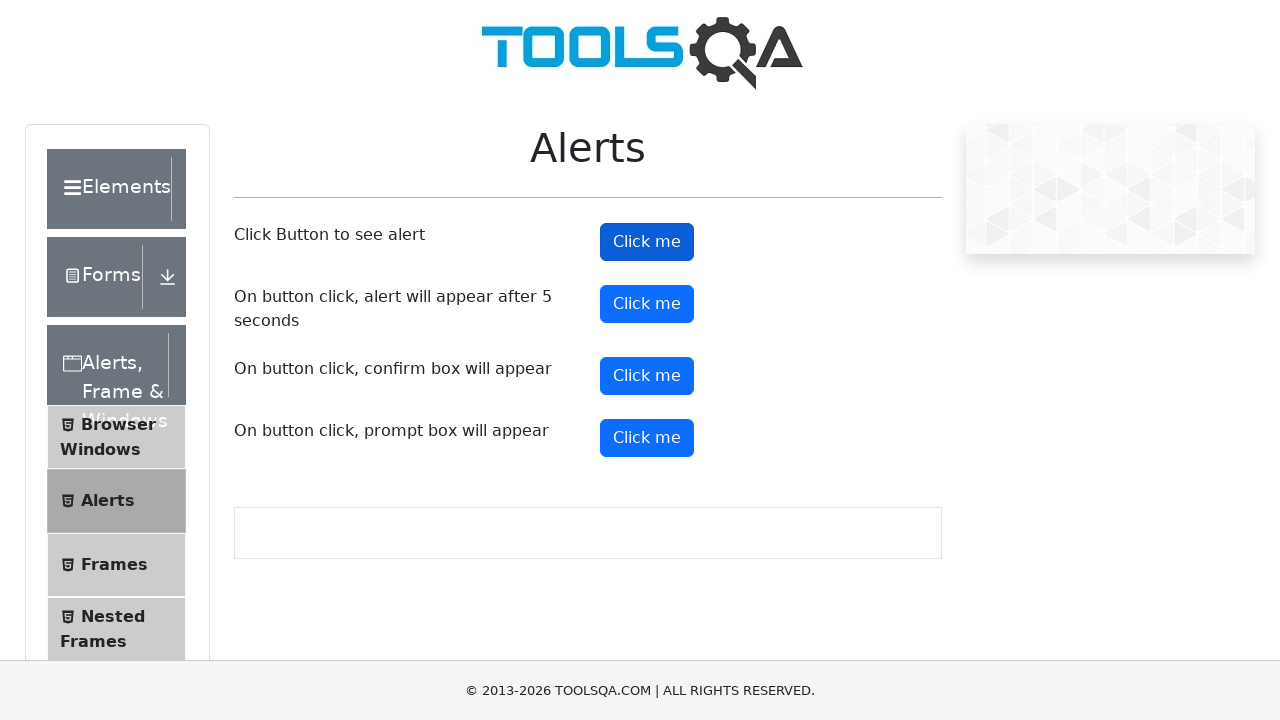

Clicked confirm button to trigger confirm dialog at (647, 376) on button#confirmButton
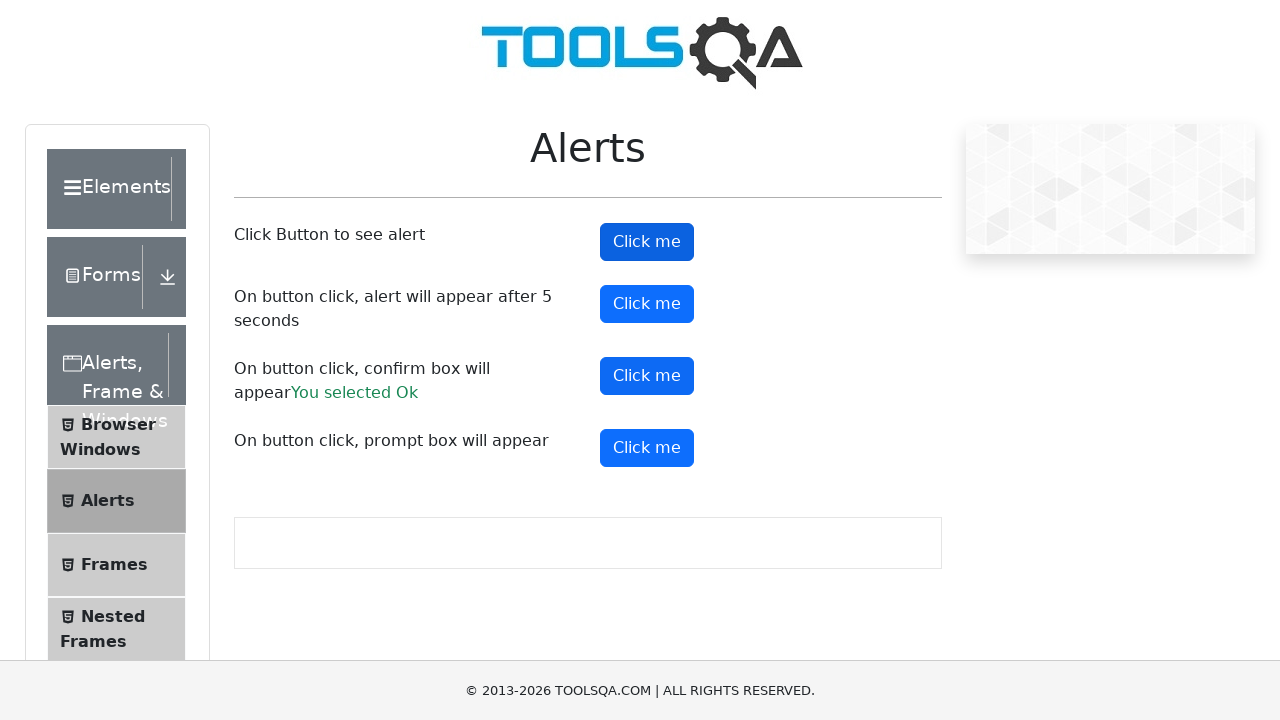

Waited for confirm dialog to be processed
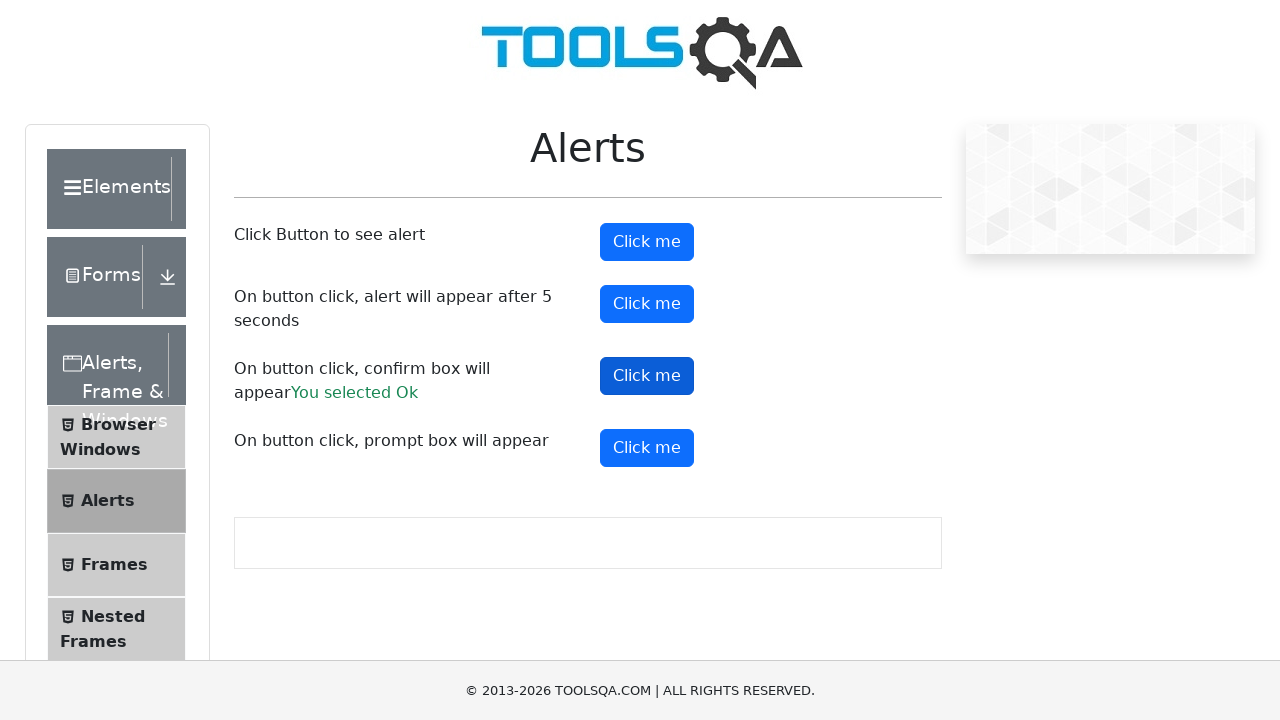

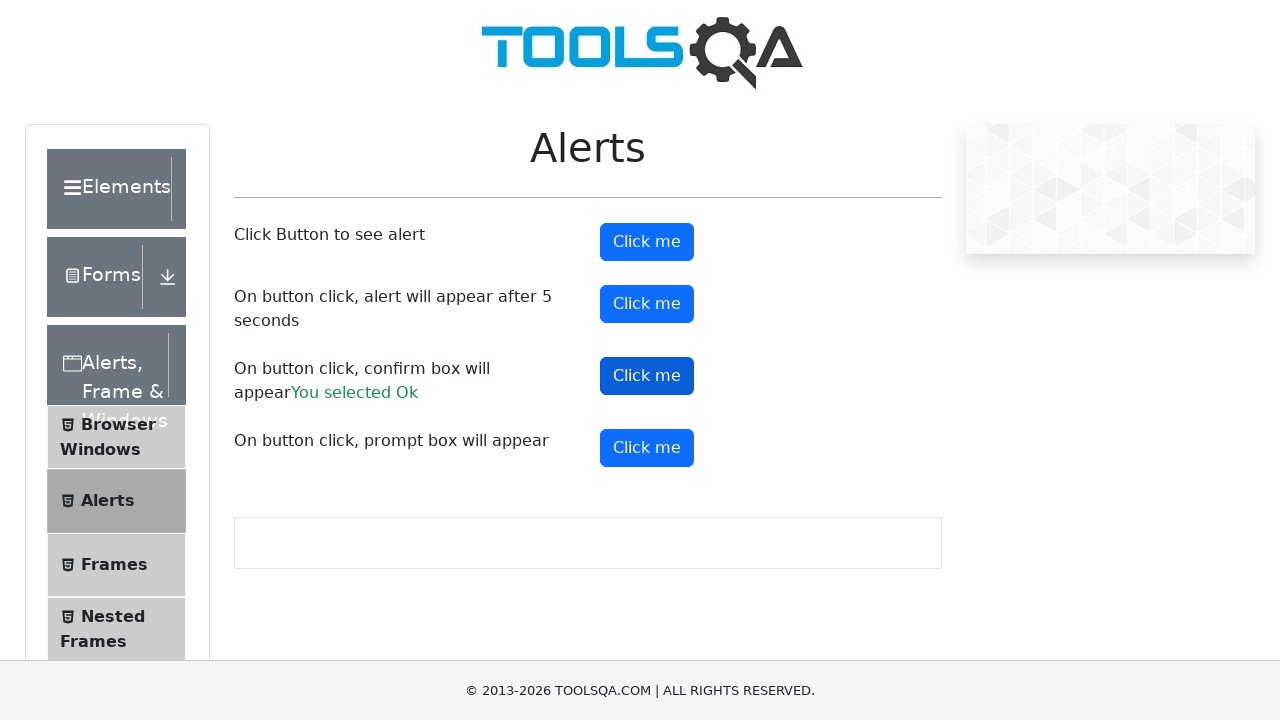